Tests checkbox functionality by clicking on a checkbox, verifying it's selected, then clicking again to deselect it, and clicking on a second checkbox

Starting URL: https://kristinek.github.io/site/examples/actions

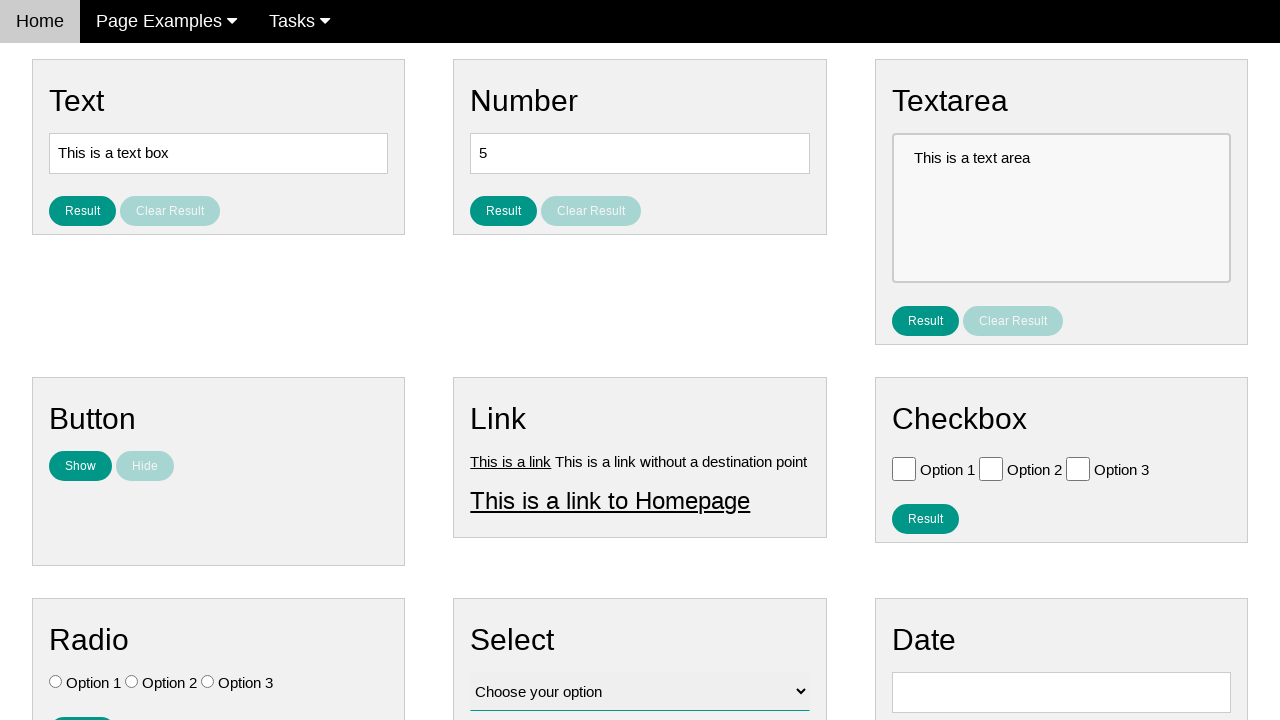

Clicked on first checkbox to select it at (904, 468) on input#vfb-6-0
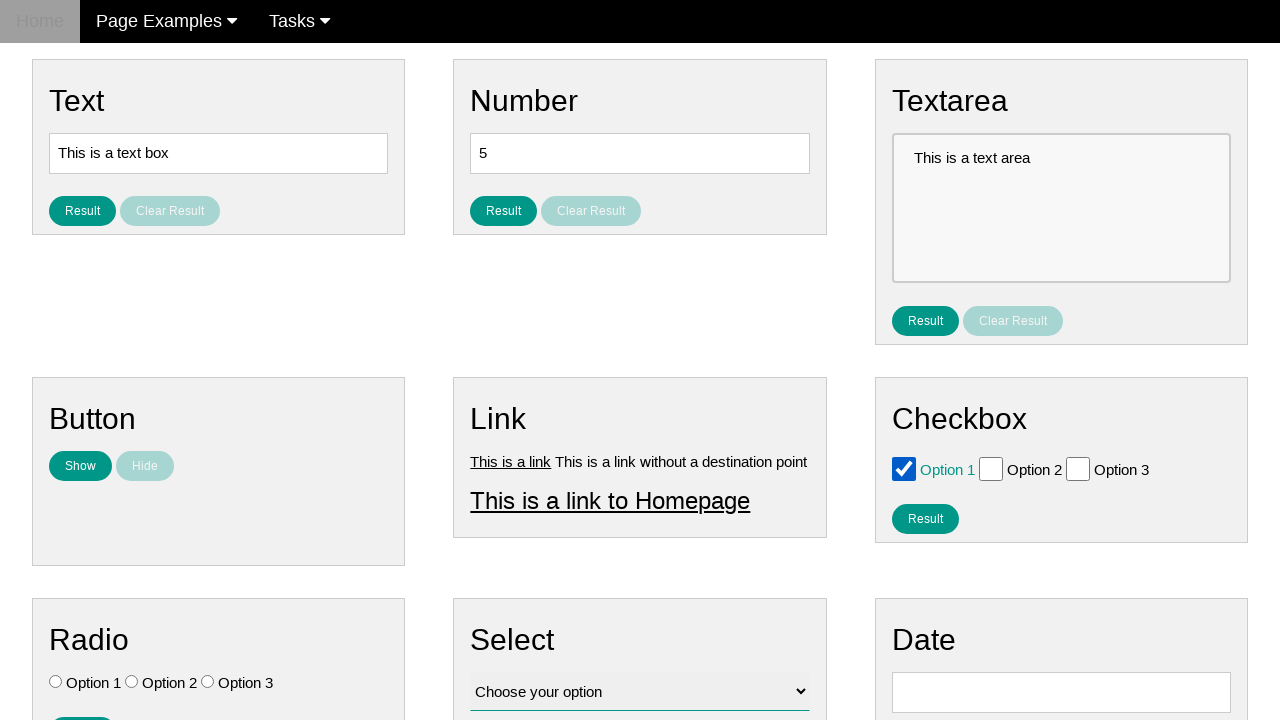

Clicked on first checkbox again to deselect it at (904, 468) on input#vfb-6-0
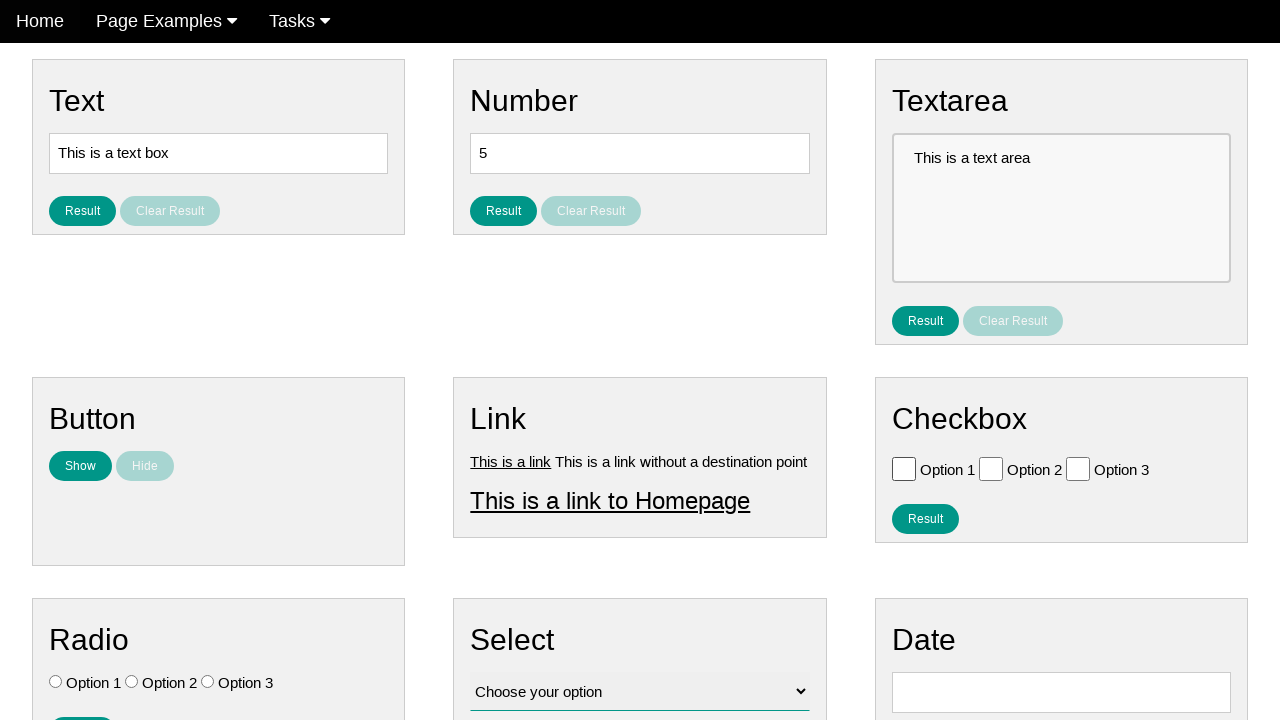

Clicked on second checkbox to select it at (991, 468) on input#vfb-6-1
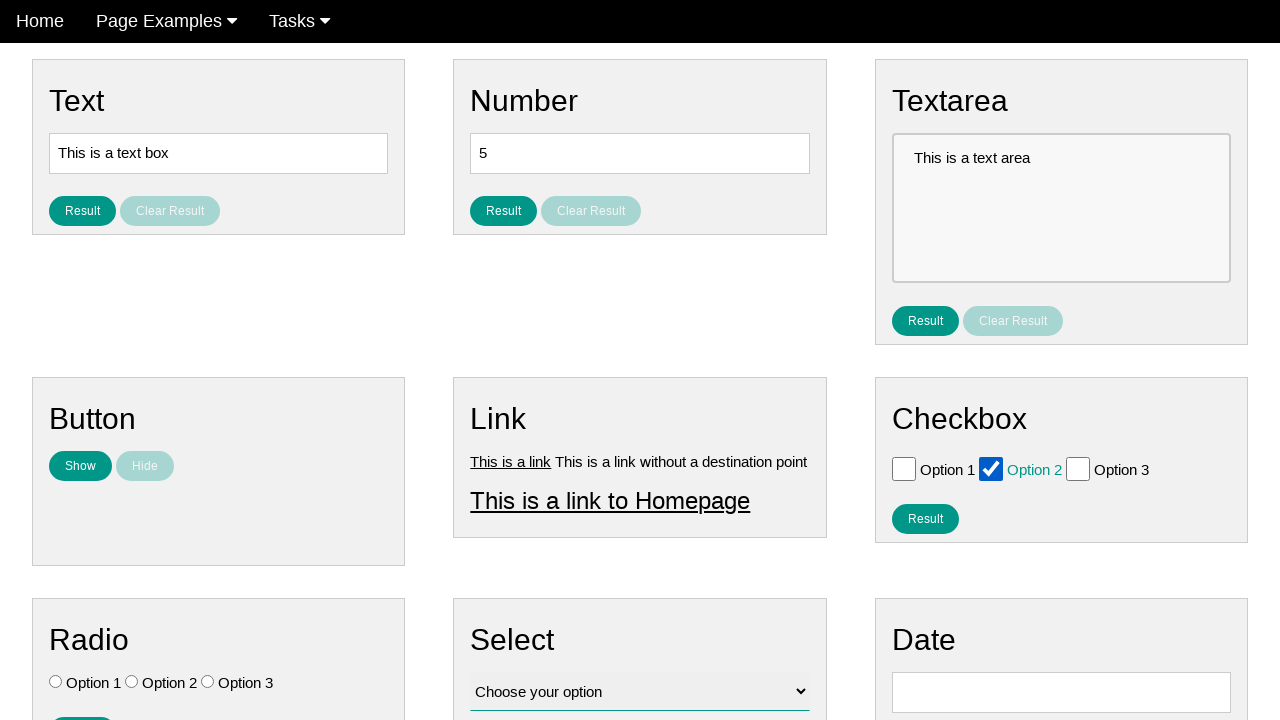

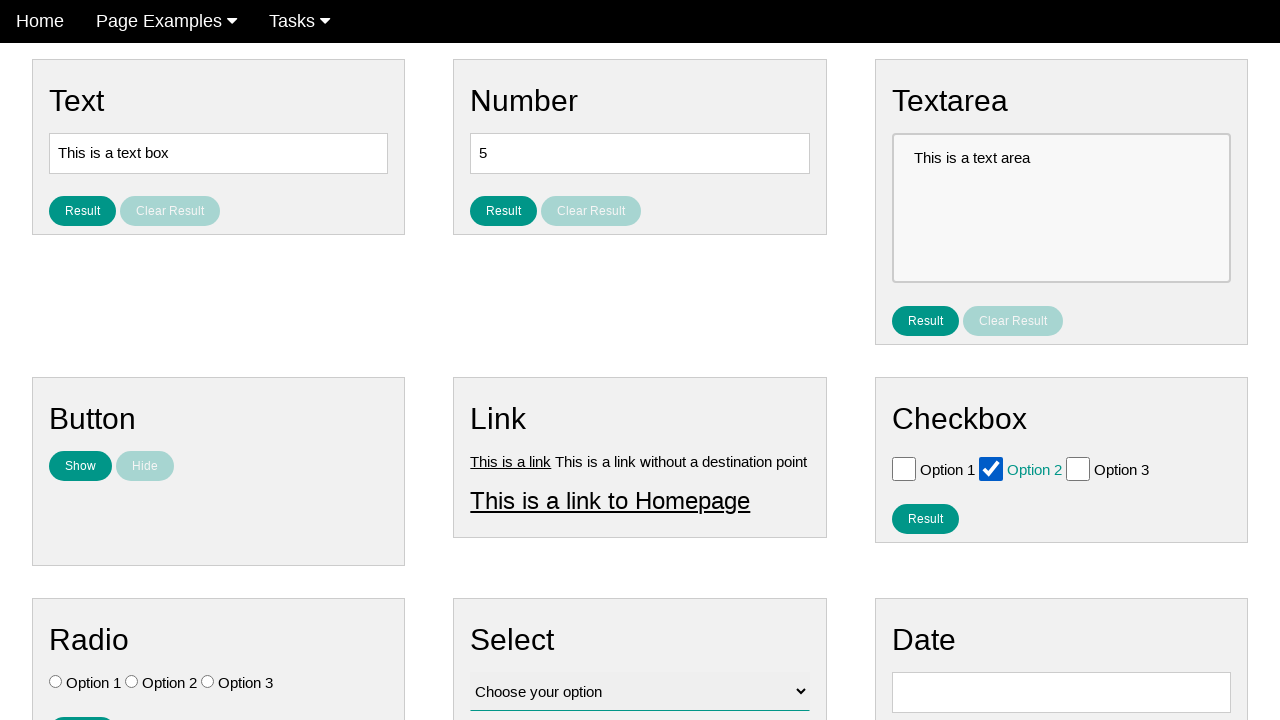